Clicks on the "Read the case study" link on GitHub's pricing page

Starting URL: https://github.com/pricing?ref_loc=search

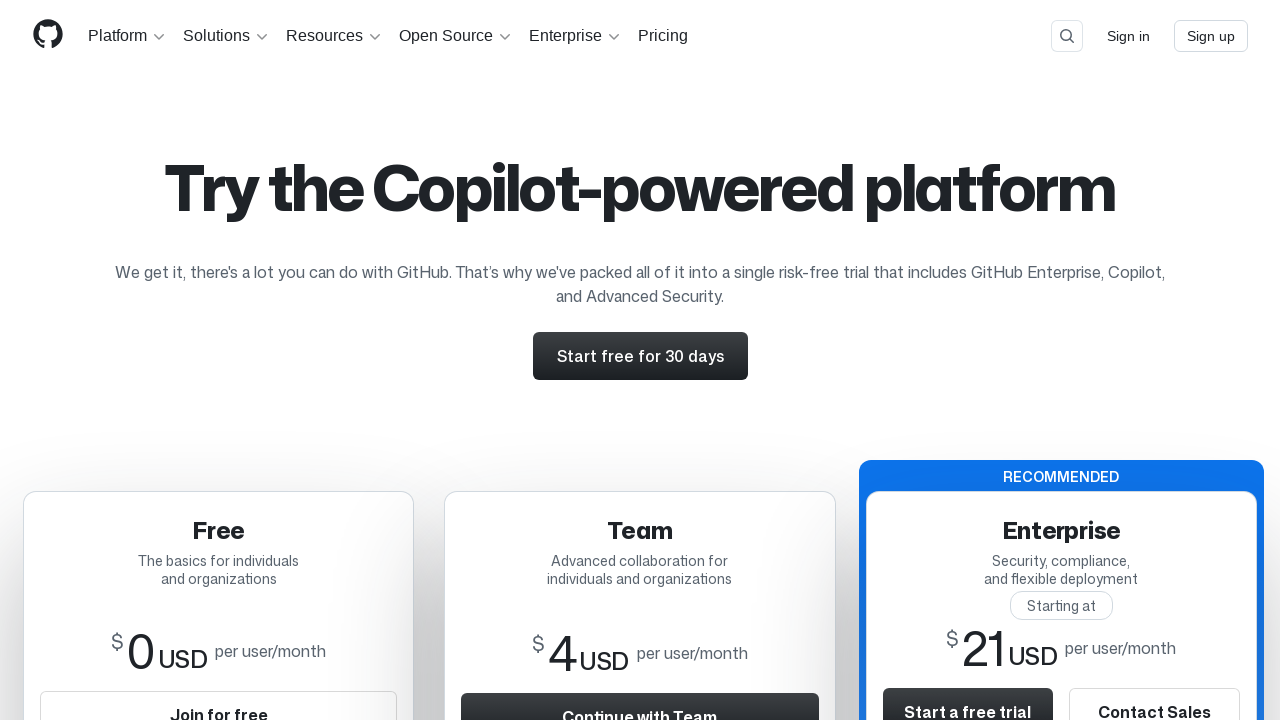

Navigated to GitHub pricing page
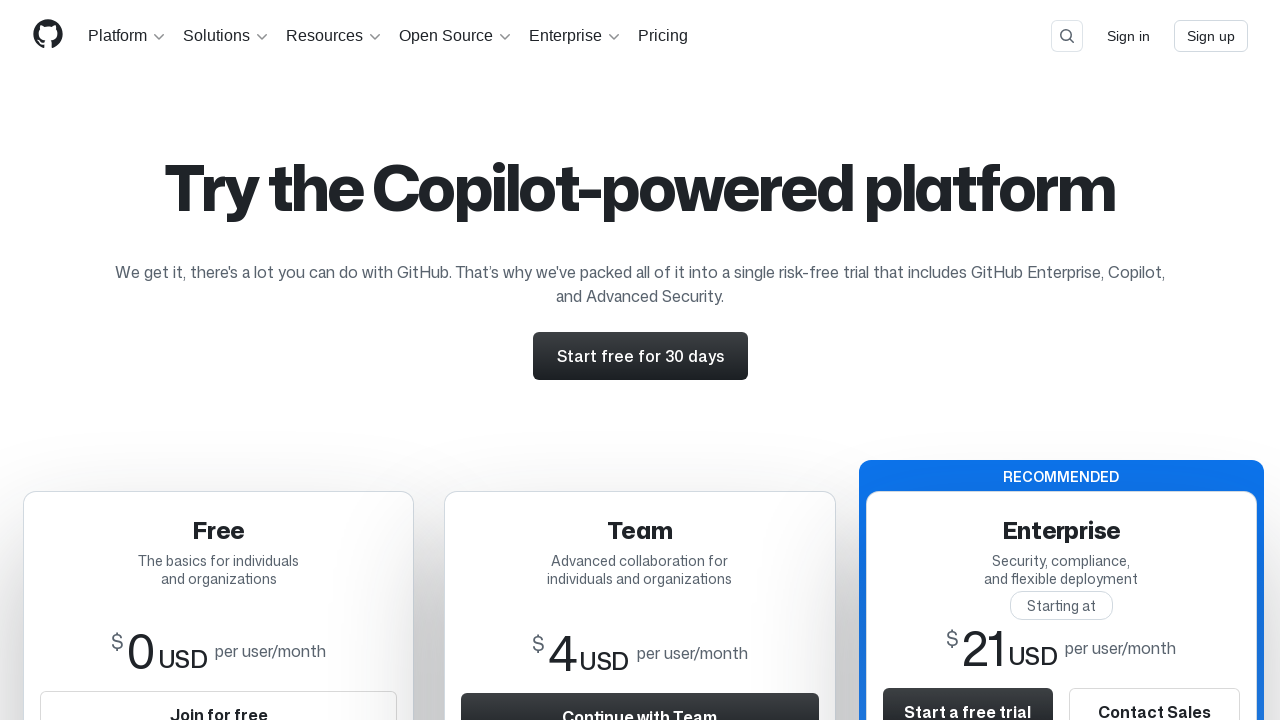

Clicked on the 'Read the case study' link at (750, 360) on internal:role=link[name="Read the case study"i]
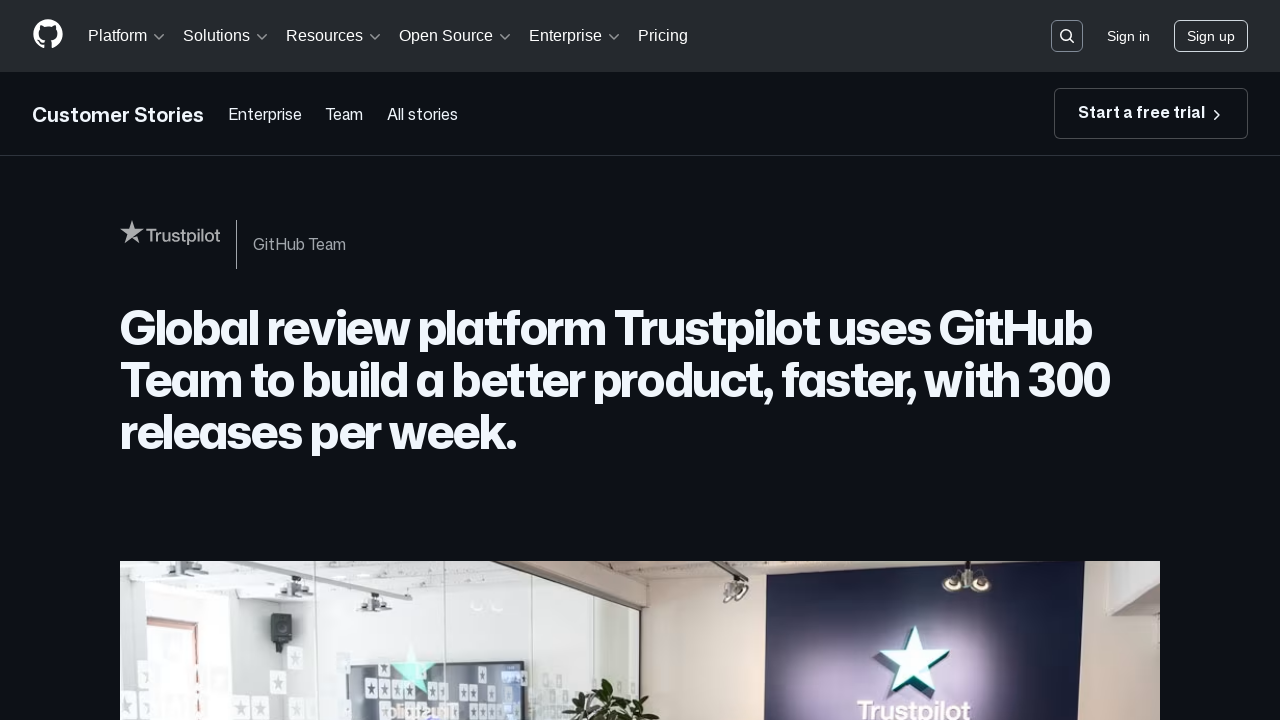

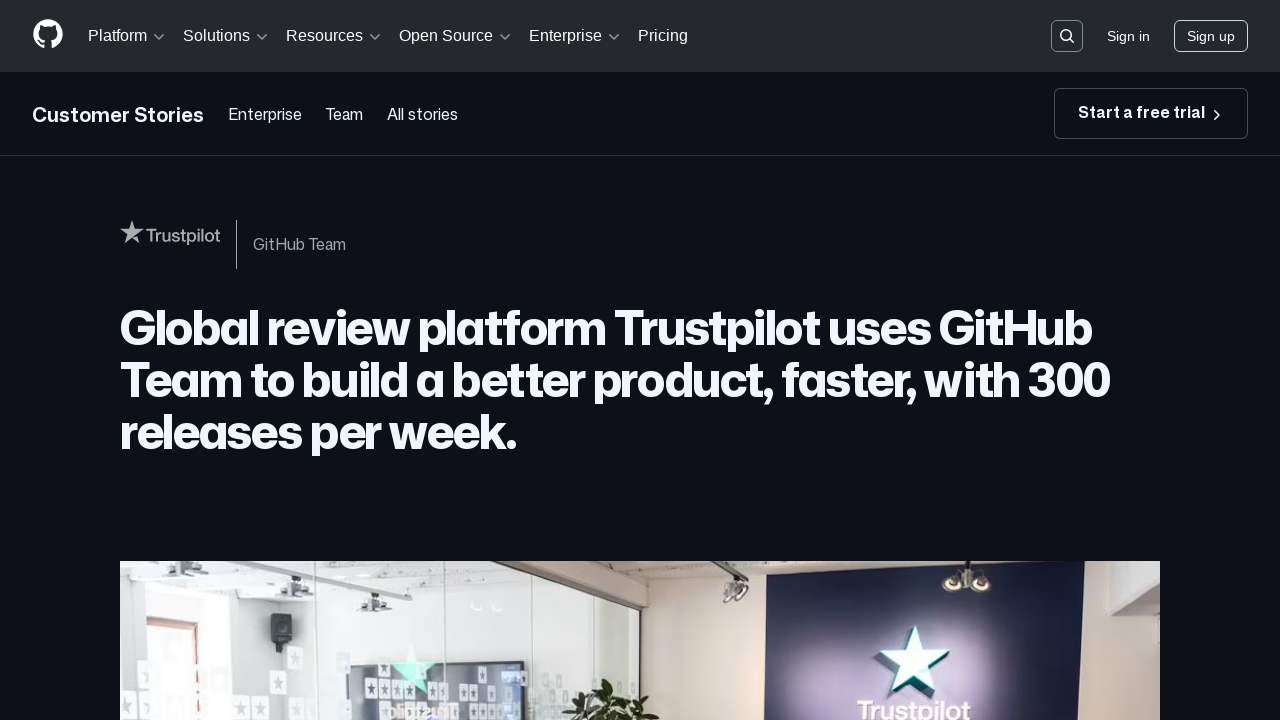